Tests checkbox functionality by navigating to the Checkboxes page, toggling both checkboxes in ascending order, and verifying their states change correctly.

Starting URL: https://the-internet.herokuapp.com/

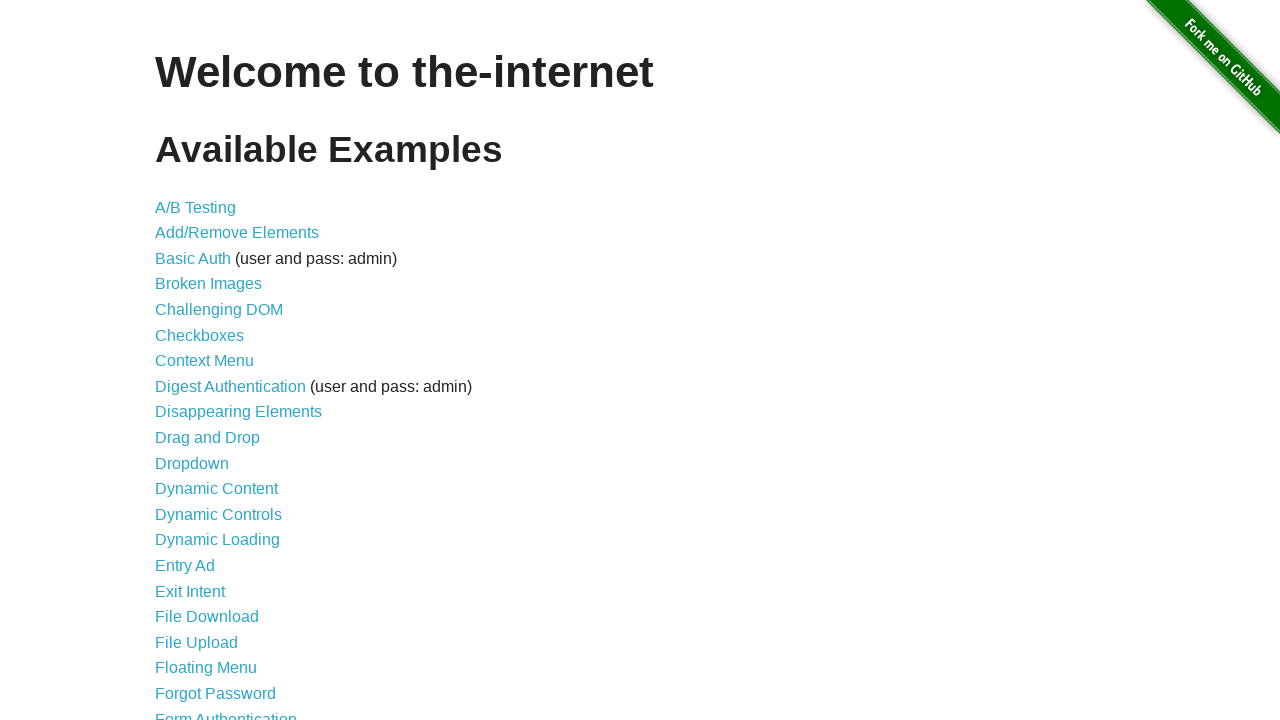

Navigated to the-internet.herokuapp.com homepage
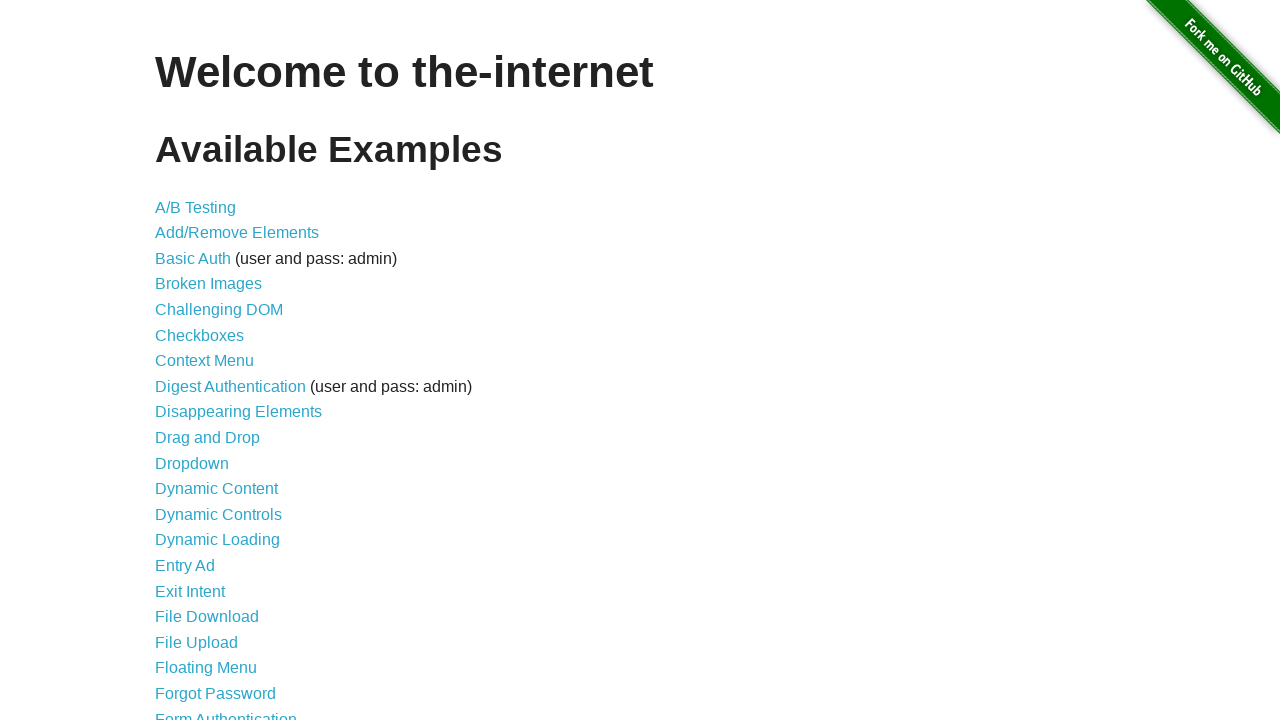

Clicked on Checkboxes link to navigate to checkboxes page at (200, 335) on xpath=//a[@href='/checkboxes']
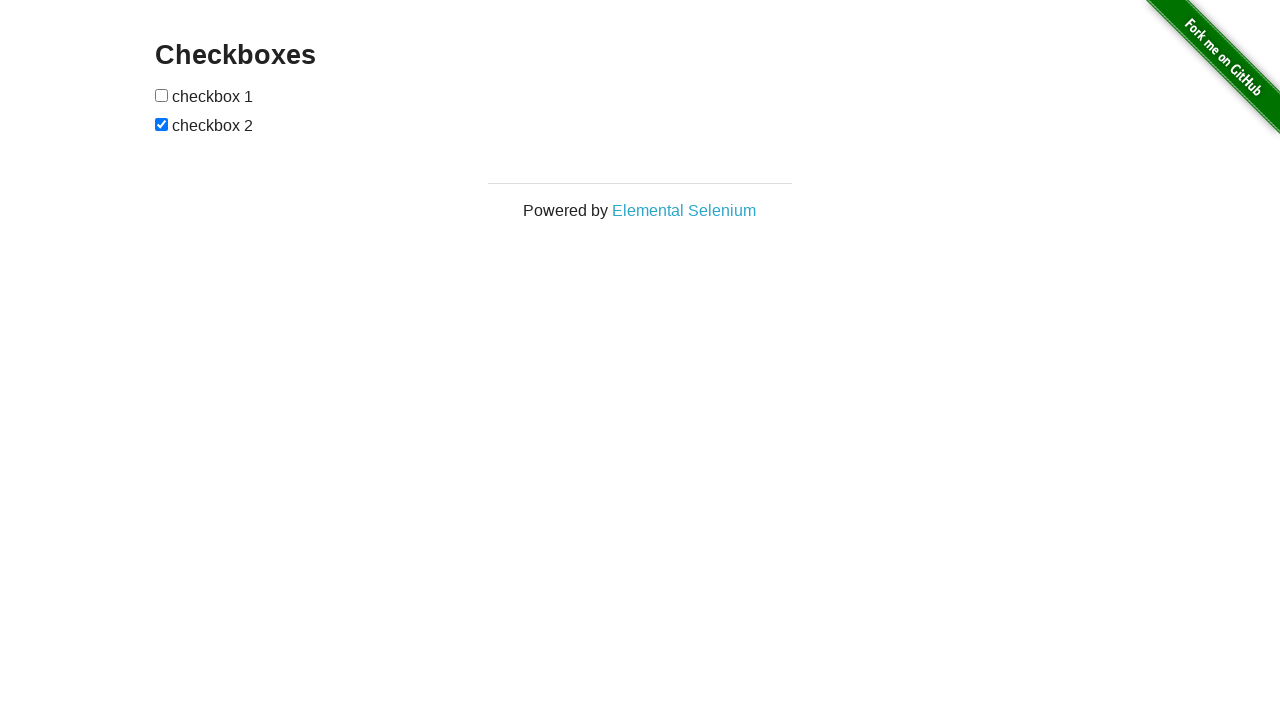

Located both checkboxes on the form
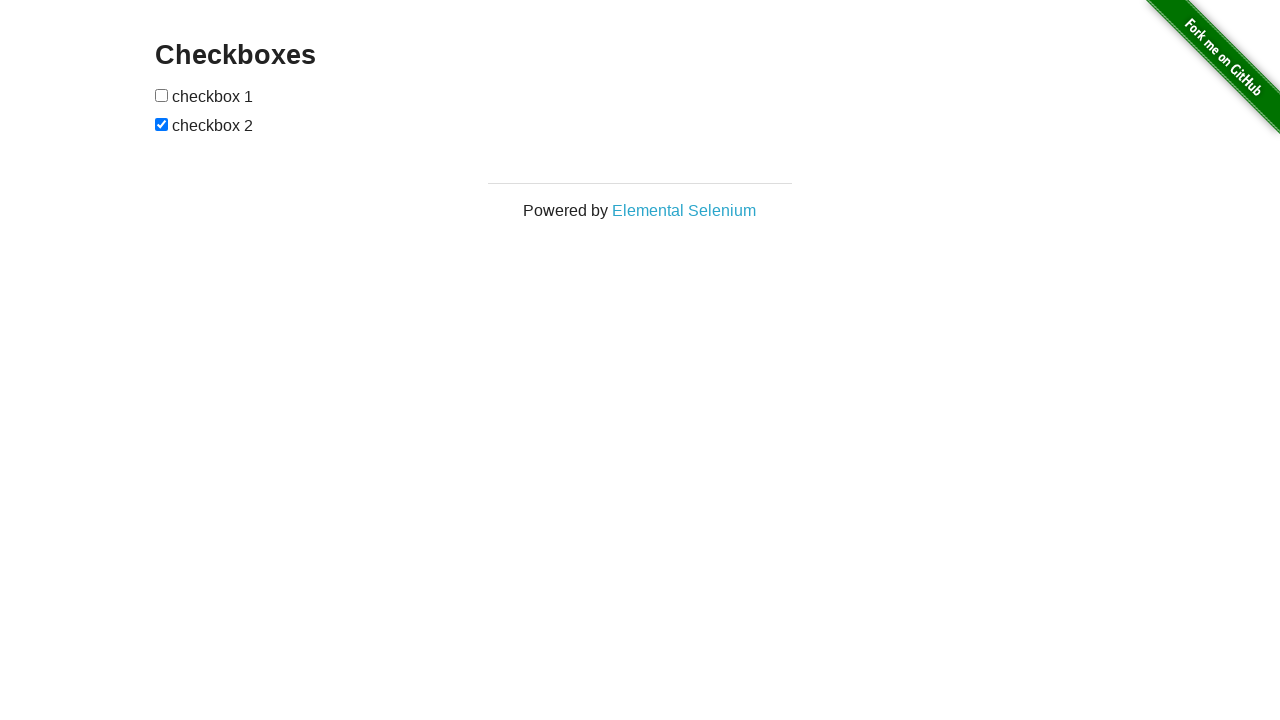

Clicked first checkbox in ascending order at (162, 95) on xpath=//form[@id='checkboxes']/input[1]
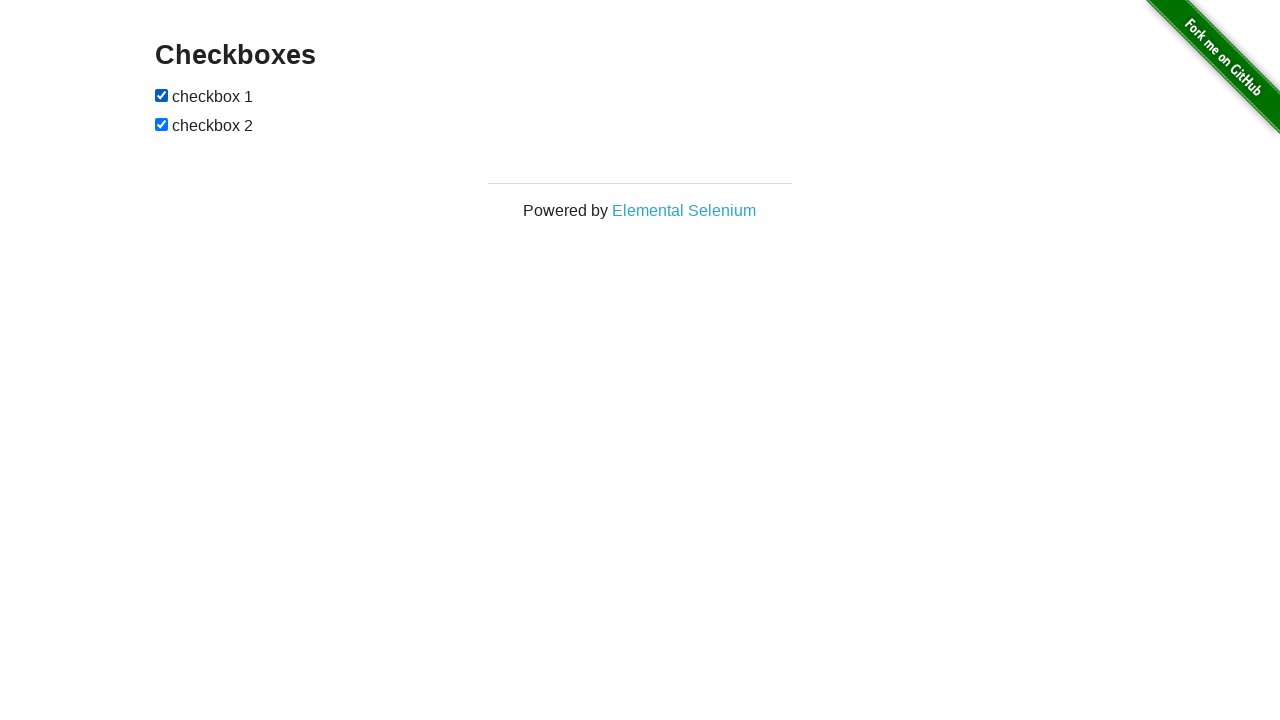

Clicked second checkbox in ascending order at (162, 124) on xpath=//form[@id='checkboxes']/input[2]
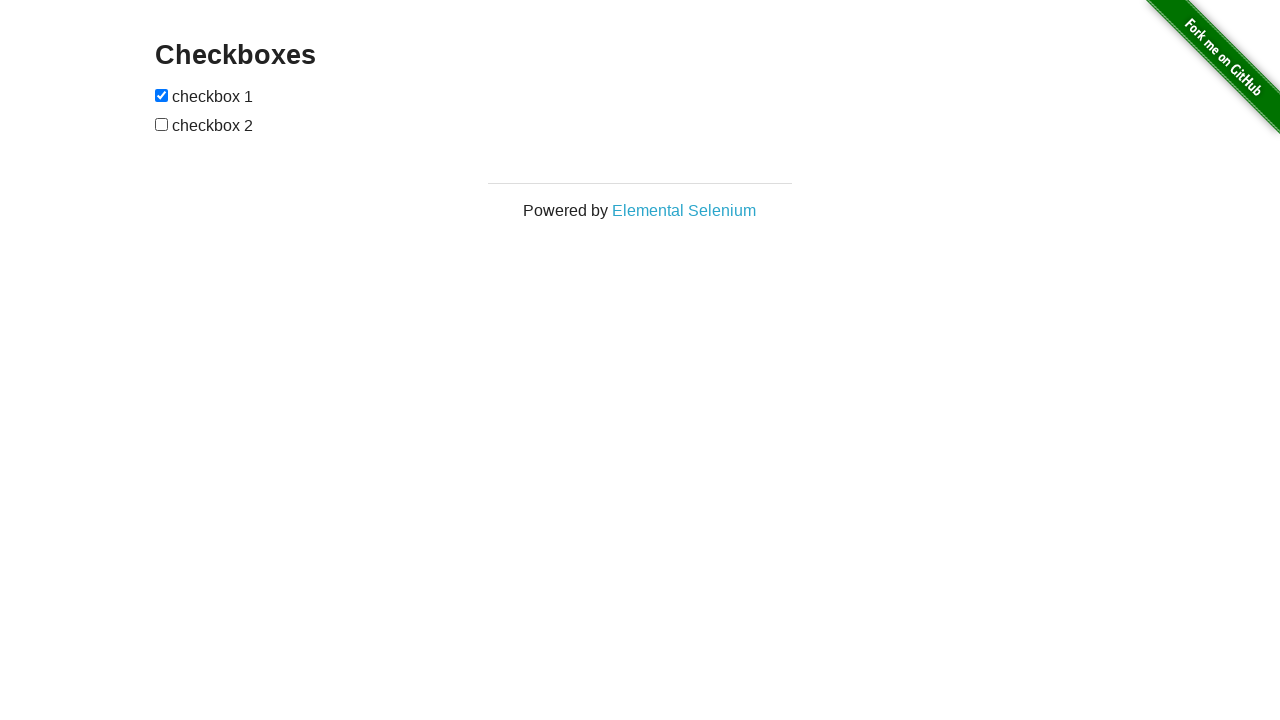

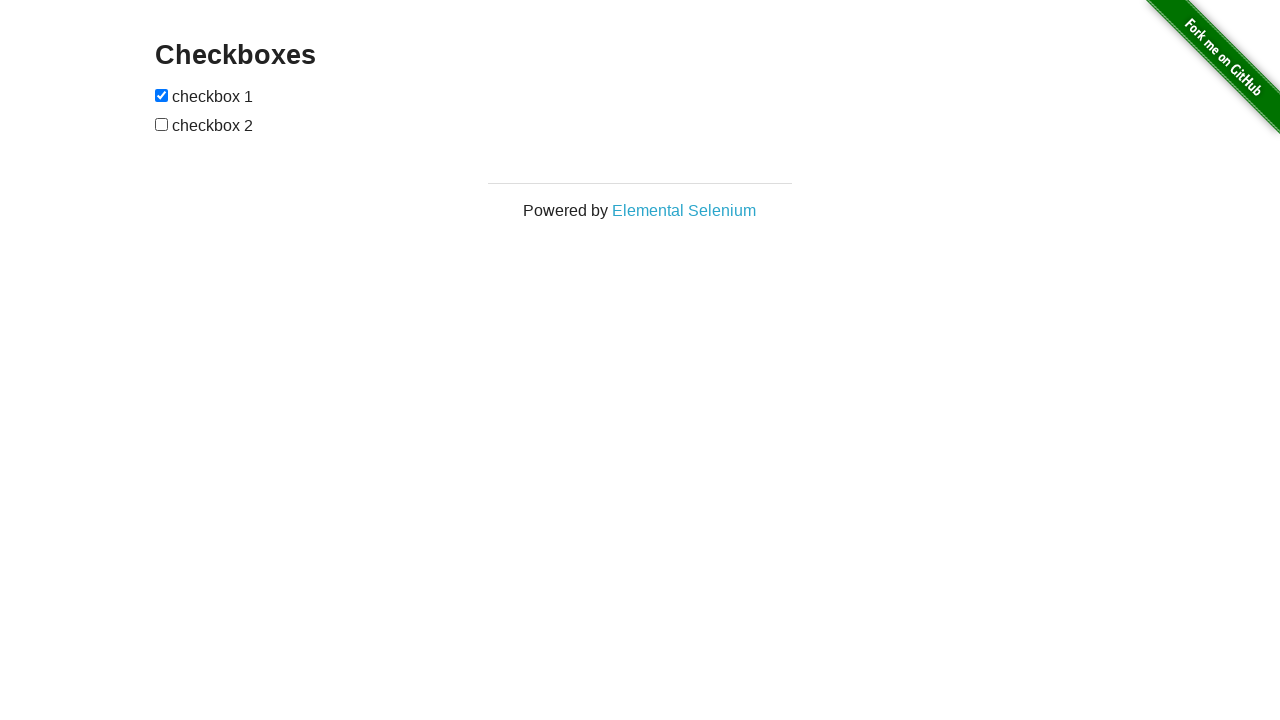